Tests browser navigation functionality by navigating to Flipkart, then using browser back, forward, and refresh buttons

Starting URL: https://www.flipkart.com/

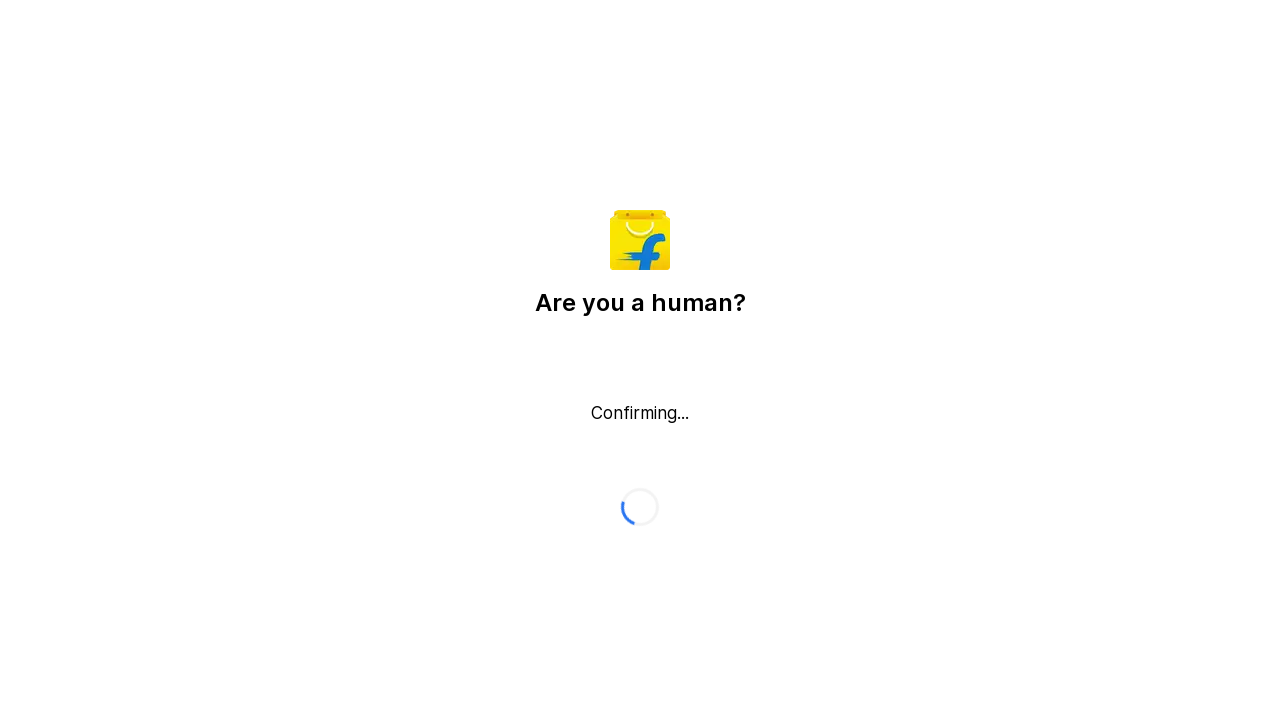

Navigated back using browser back button
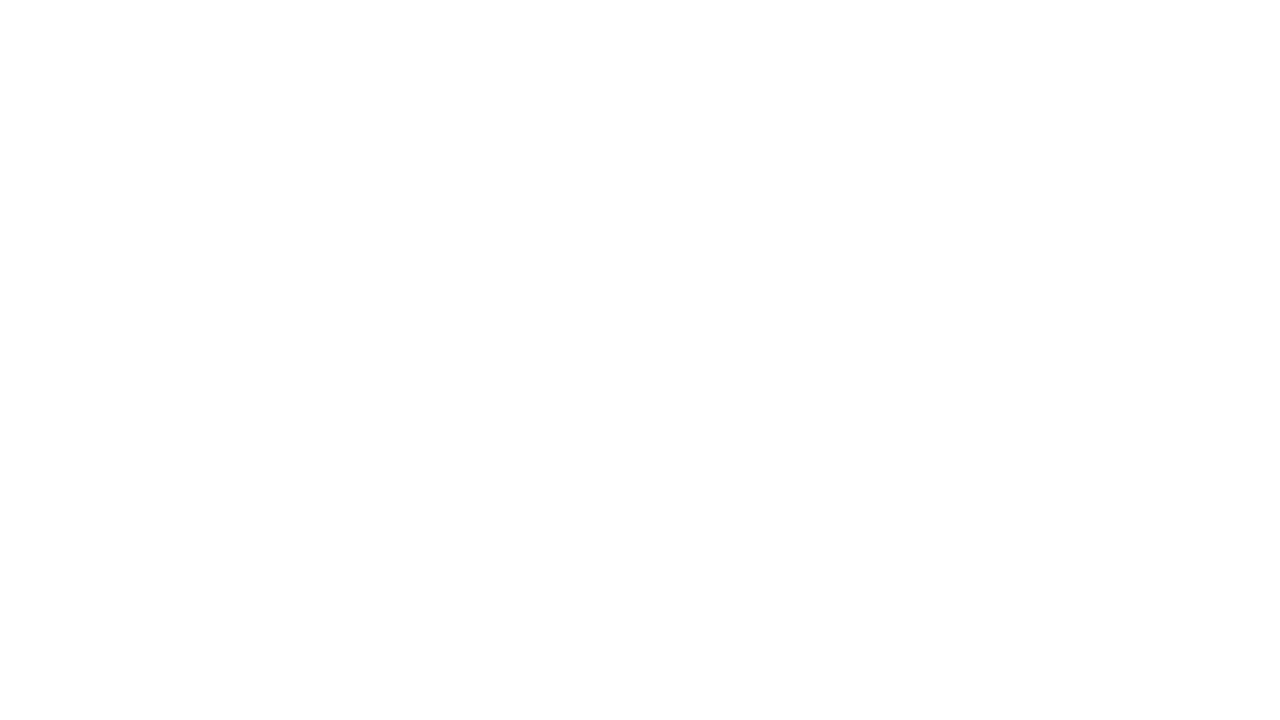

Navigated forward using browser forward button
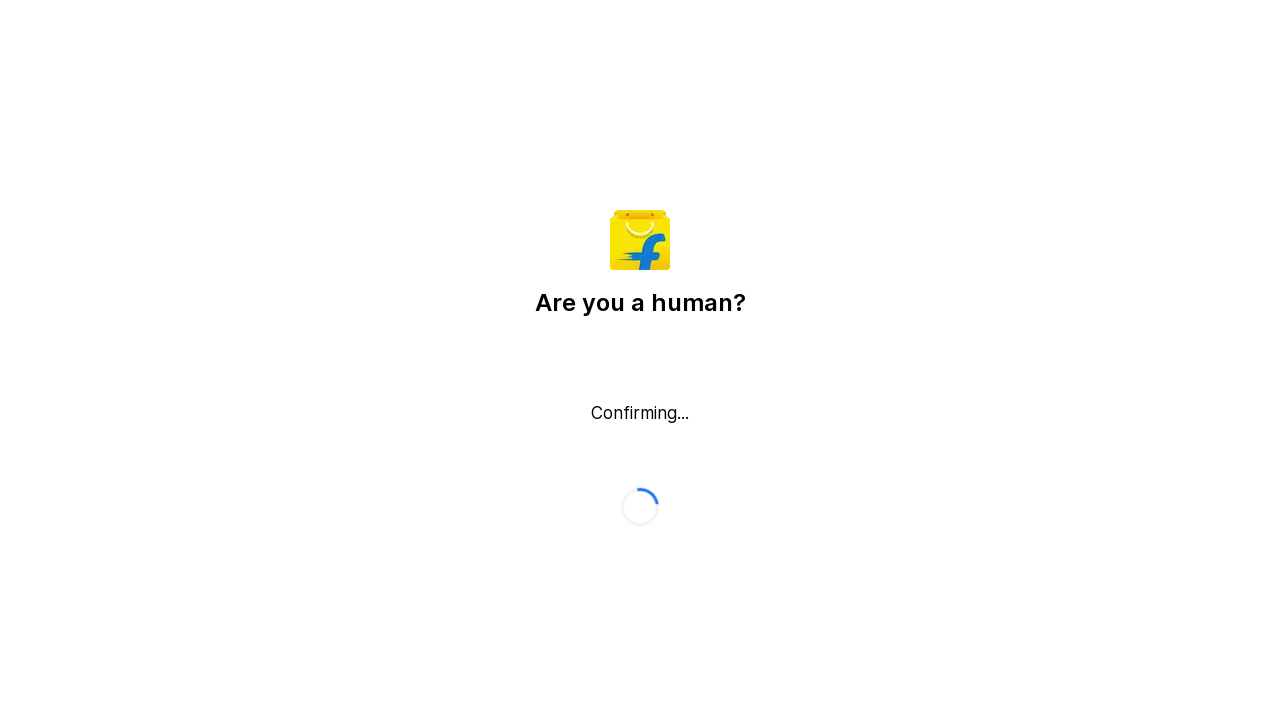

Refreshed the current page
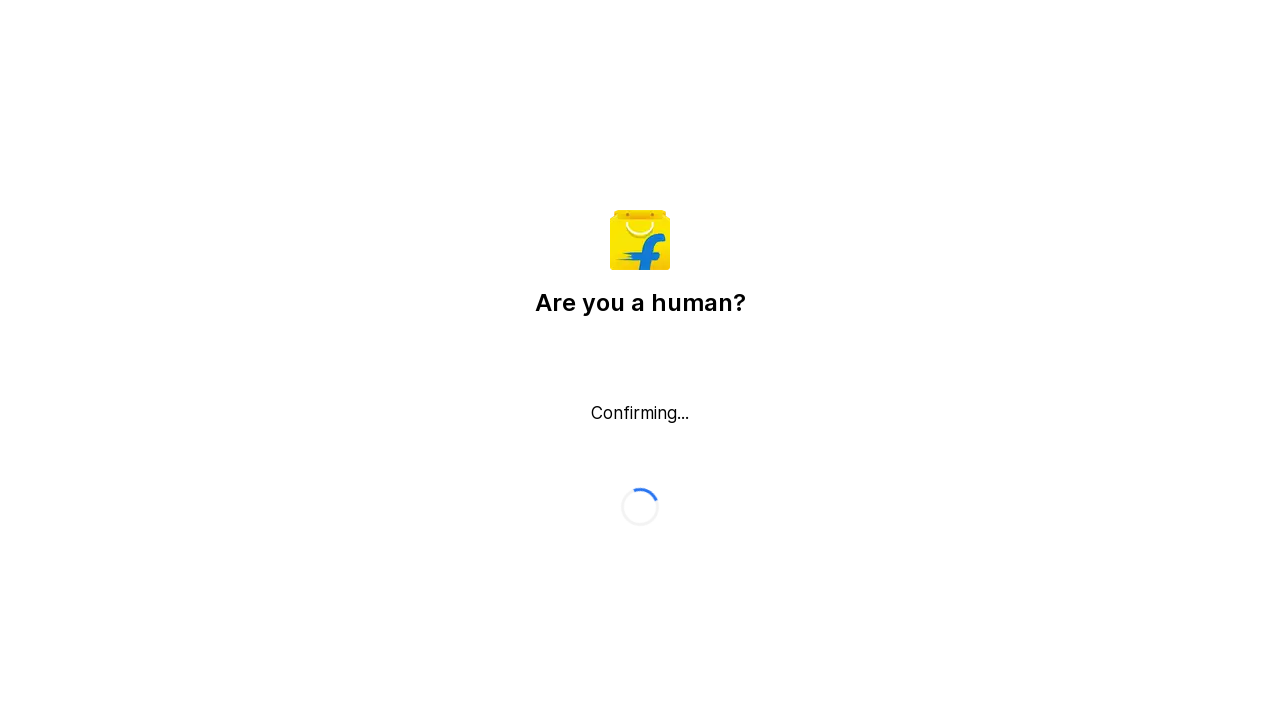

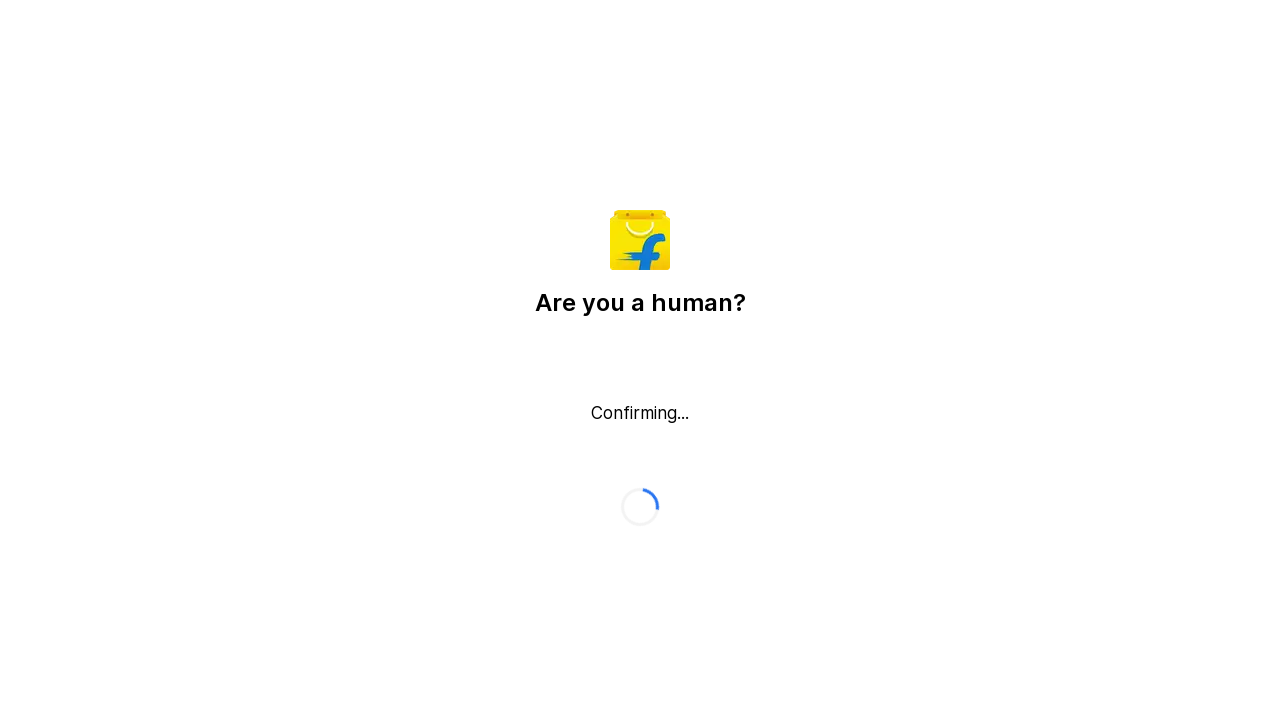